Navigates to the Dropdown Menu page from Chapter 3 and verifies the page loads correctly

Starting URL: https://bonigarcia.dev/selenium-webdriver-java/

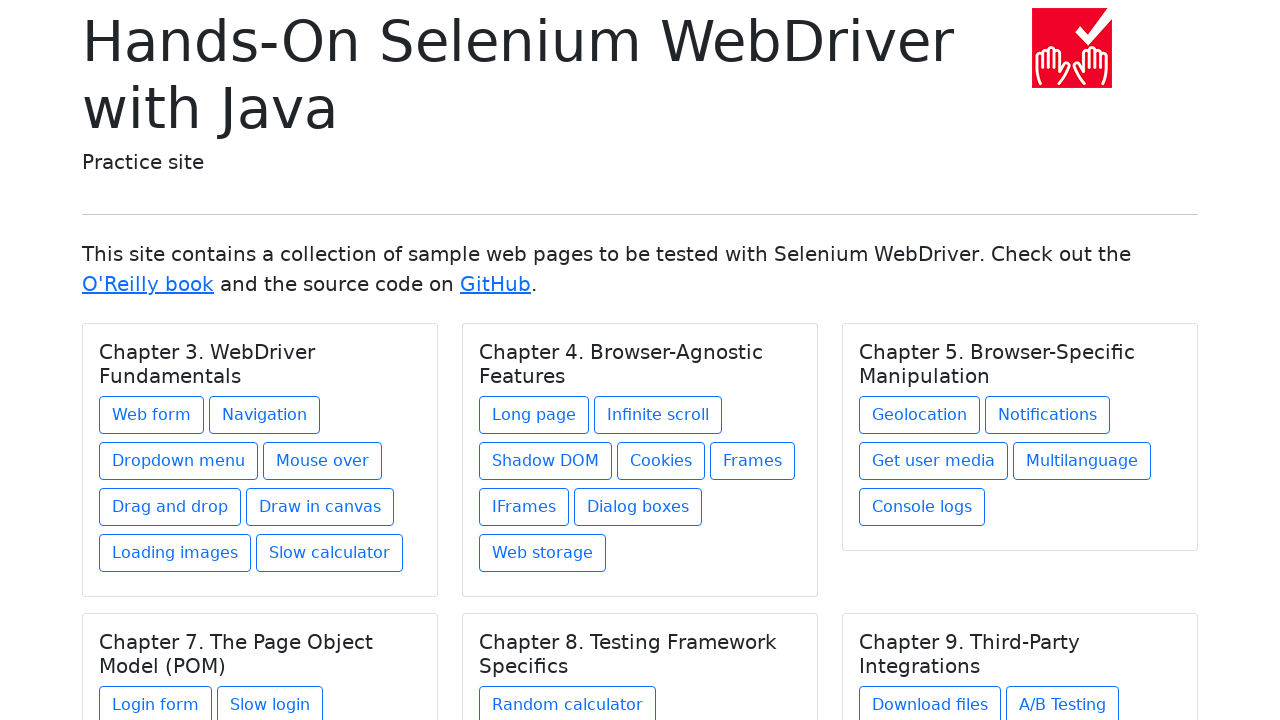

Navigated to Selenium WebDriver Java practice website
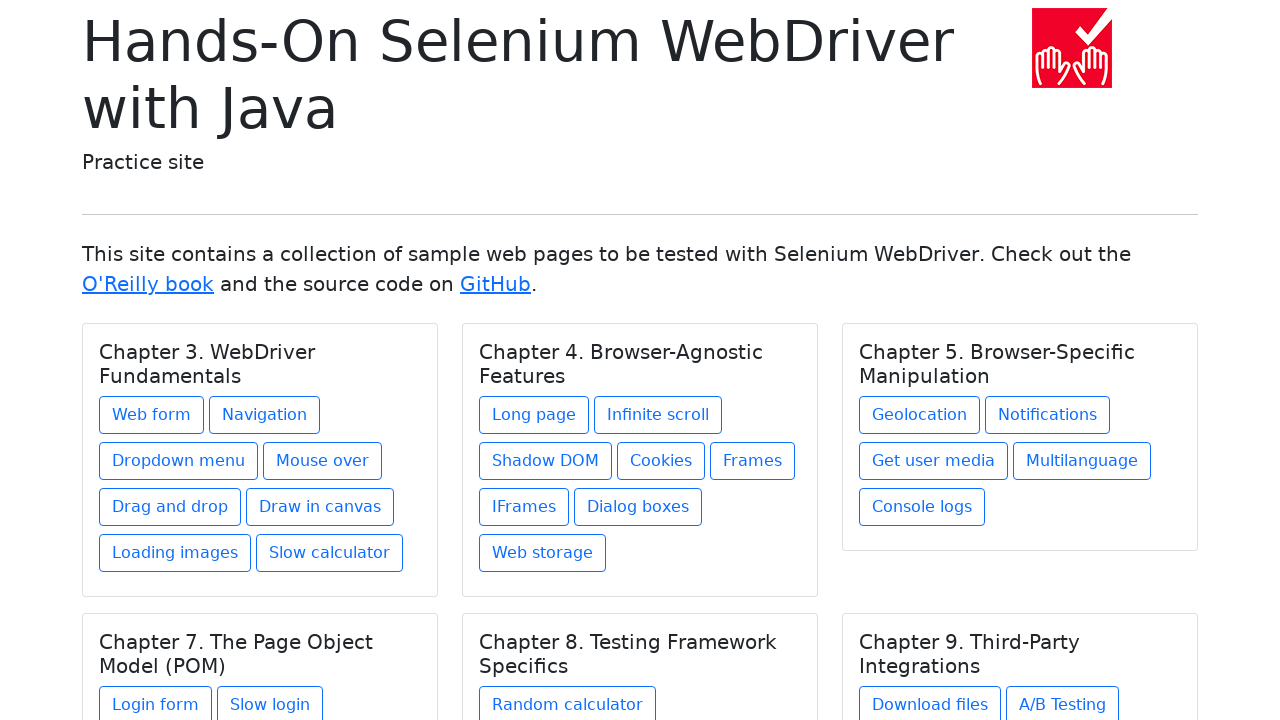

Clicked on Dropdown Menu link in Chapter 3 section at (178, 461) on xpath=//h5[text()='Chapter 3. WebDriver Fundamentals']/../a[@href='dropdown-menu
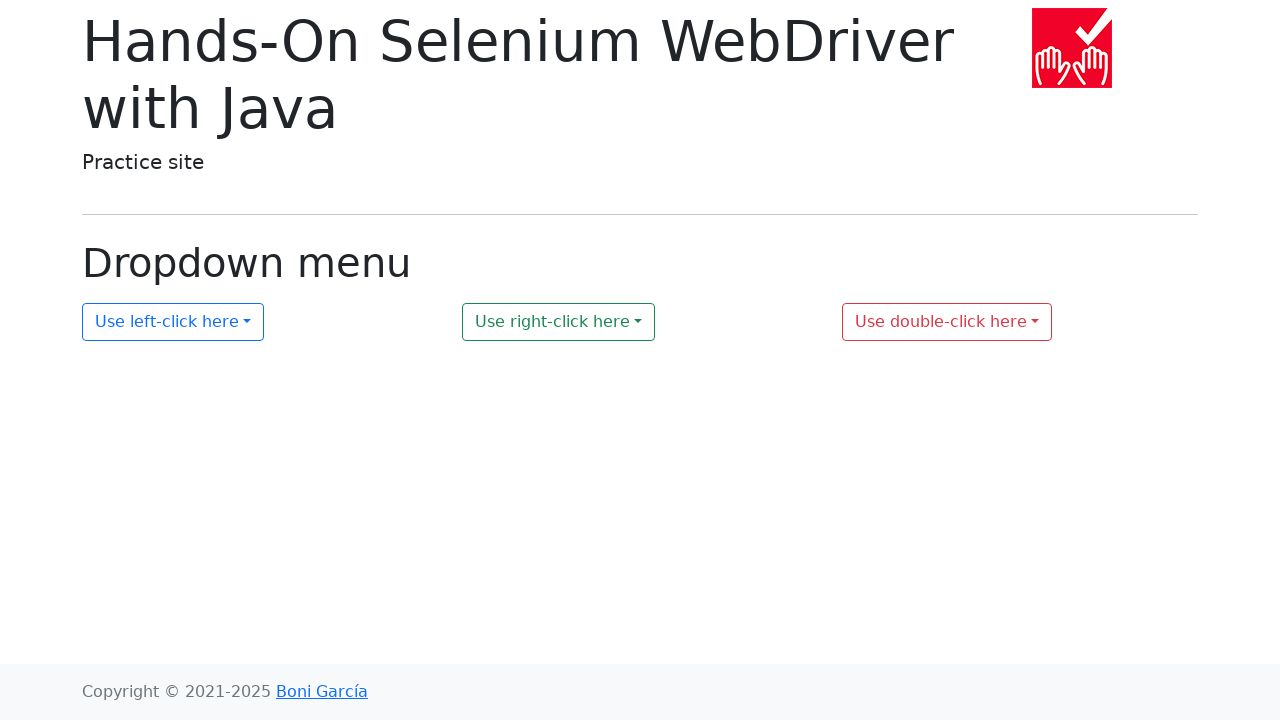

Dropdown Menu page loaded successfully with display-6 heading visible
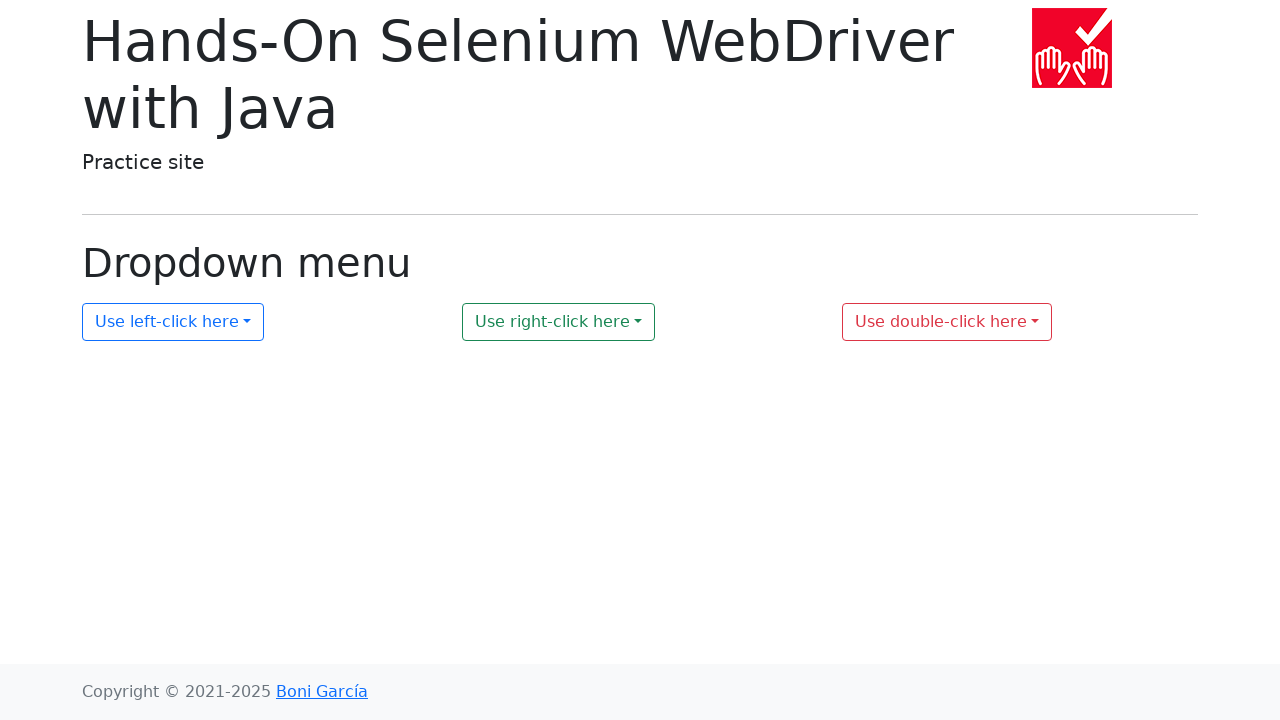

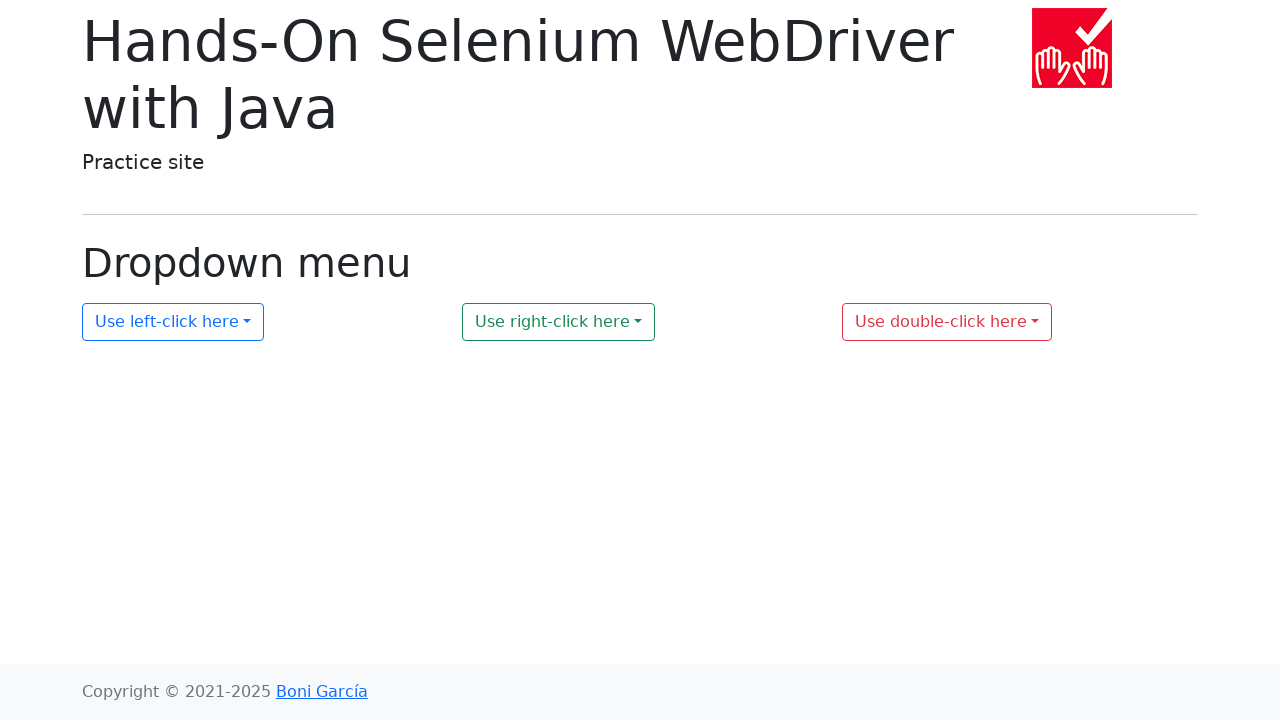